Tests the Stanford HMI synoptic map retrieval form by entering a Carrington map number and clicking the retrieve button to navigate to the results page.

Starting URL: http://hmi.stanford.edu/data/synoptic.html

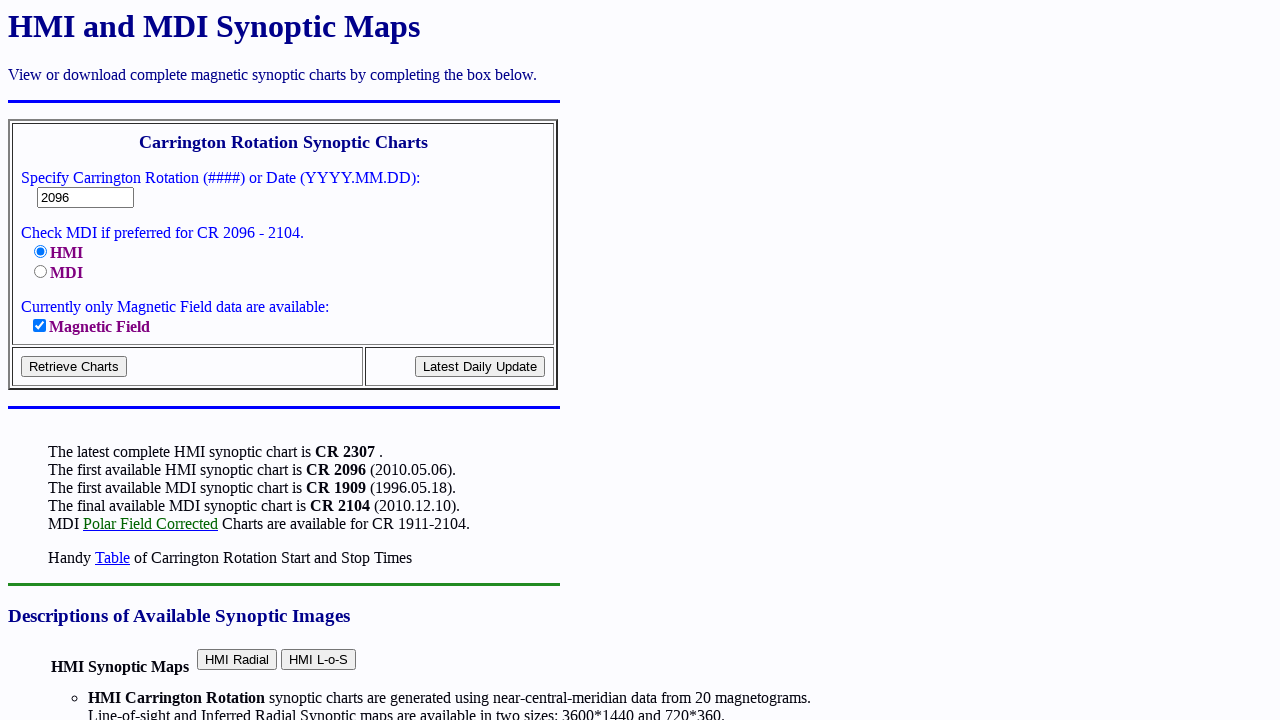

Waited for Carrington map number input field to load
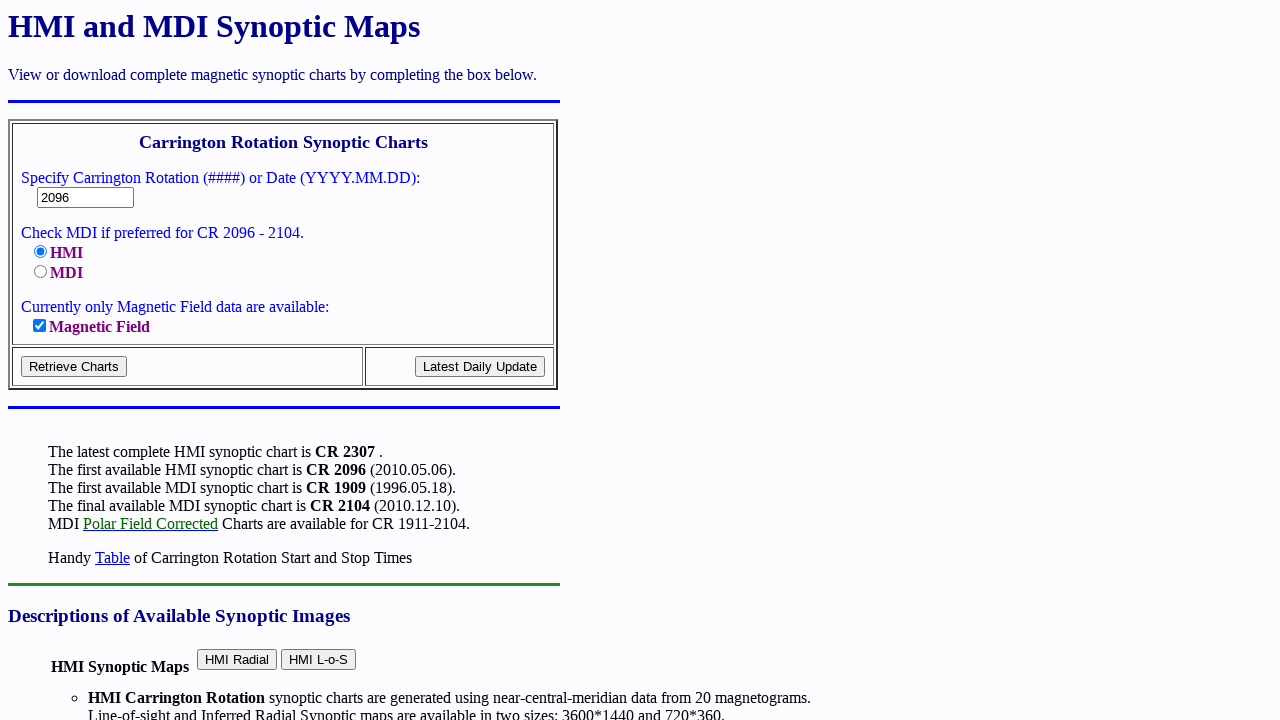

Filled Carrington map number field with '2150' on input[name='cr']
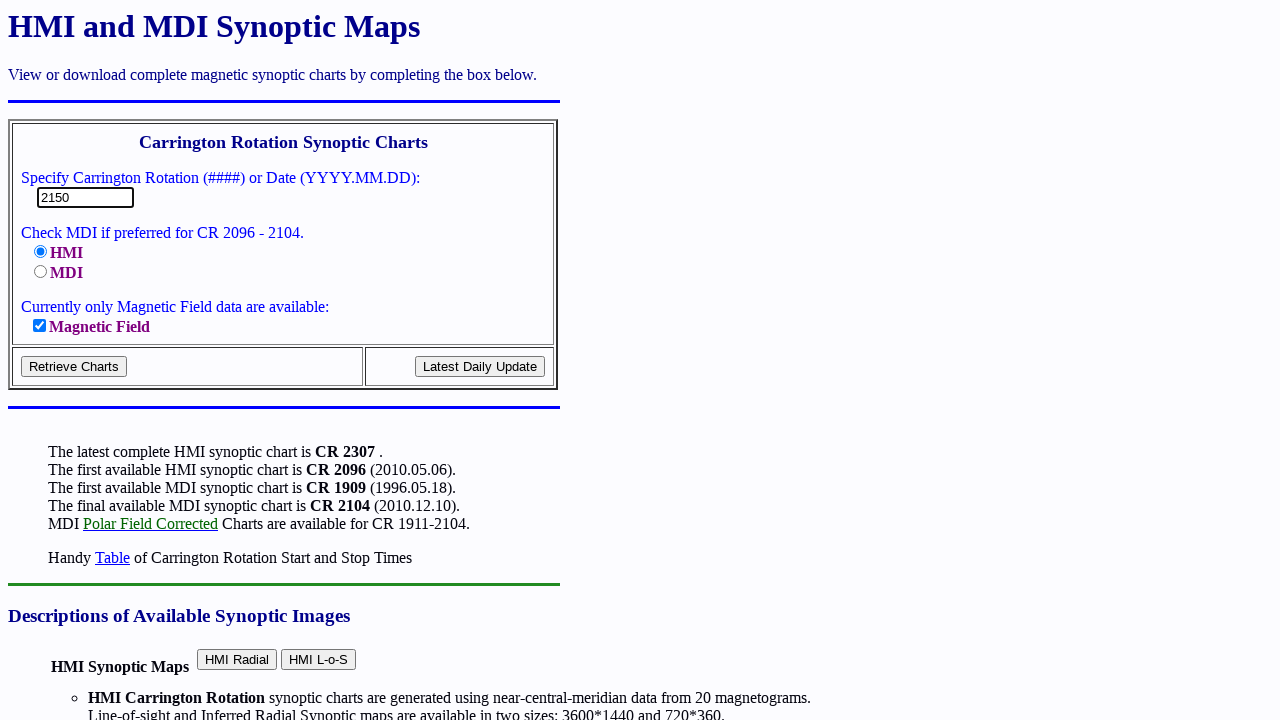

Clicked 'Retrieve Charts' button to submit form at (74, 367) on input[type='submit'][value='Retrieve Charts']
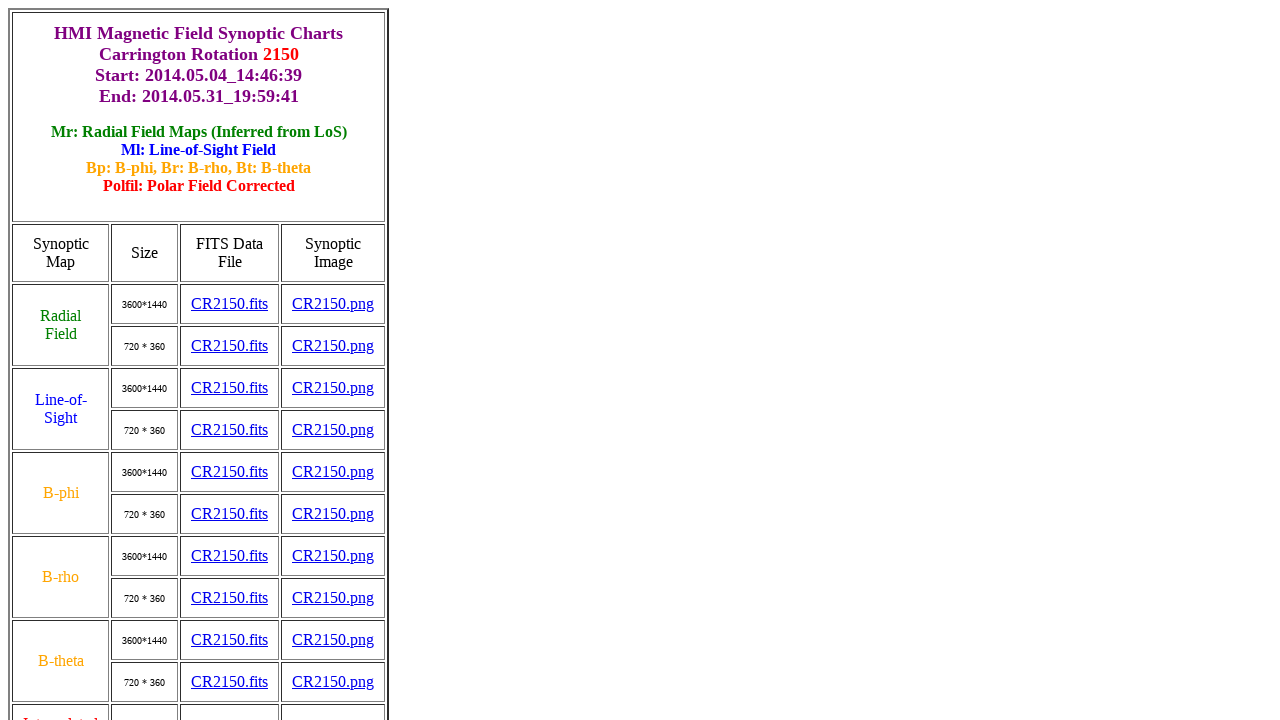

Results table loaded successfully
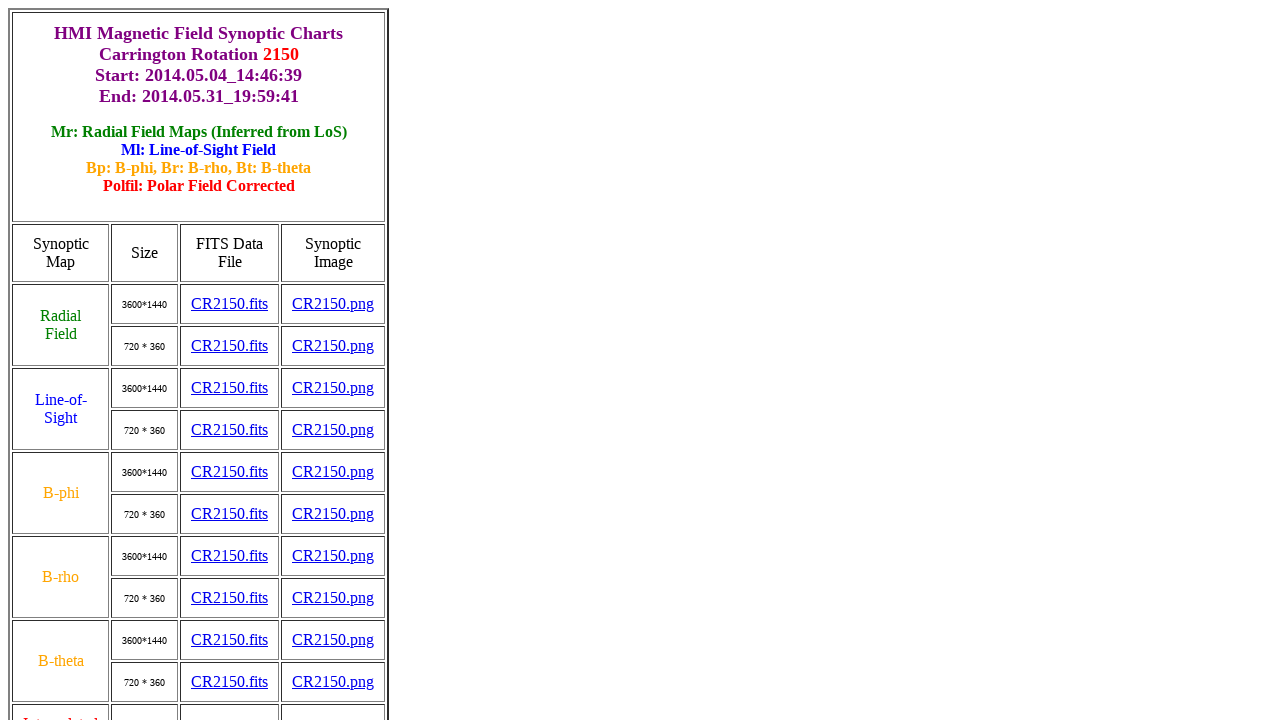

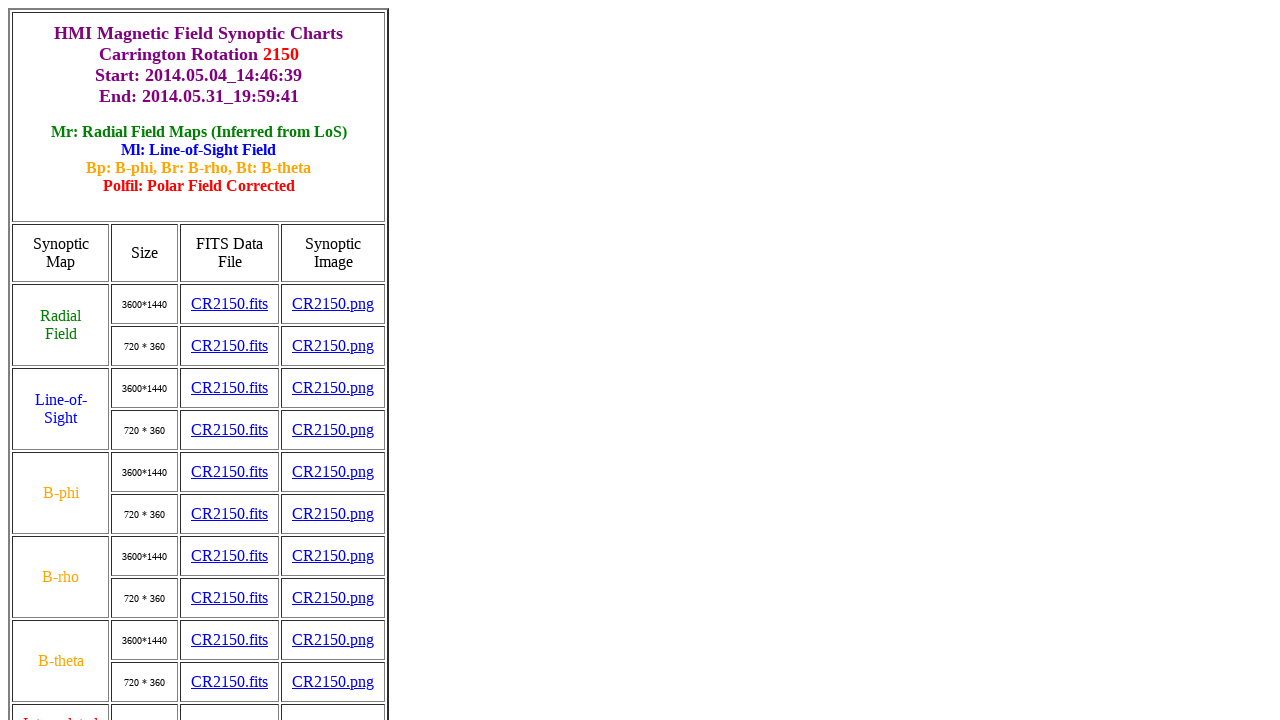